Navigates to a test page containing an HTML table and verifies the table structure by checking that rows and columns are present and accessible.

Starting URL: http://only-testing-blog.blogspot.in/2013/09/test.html

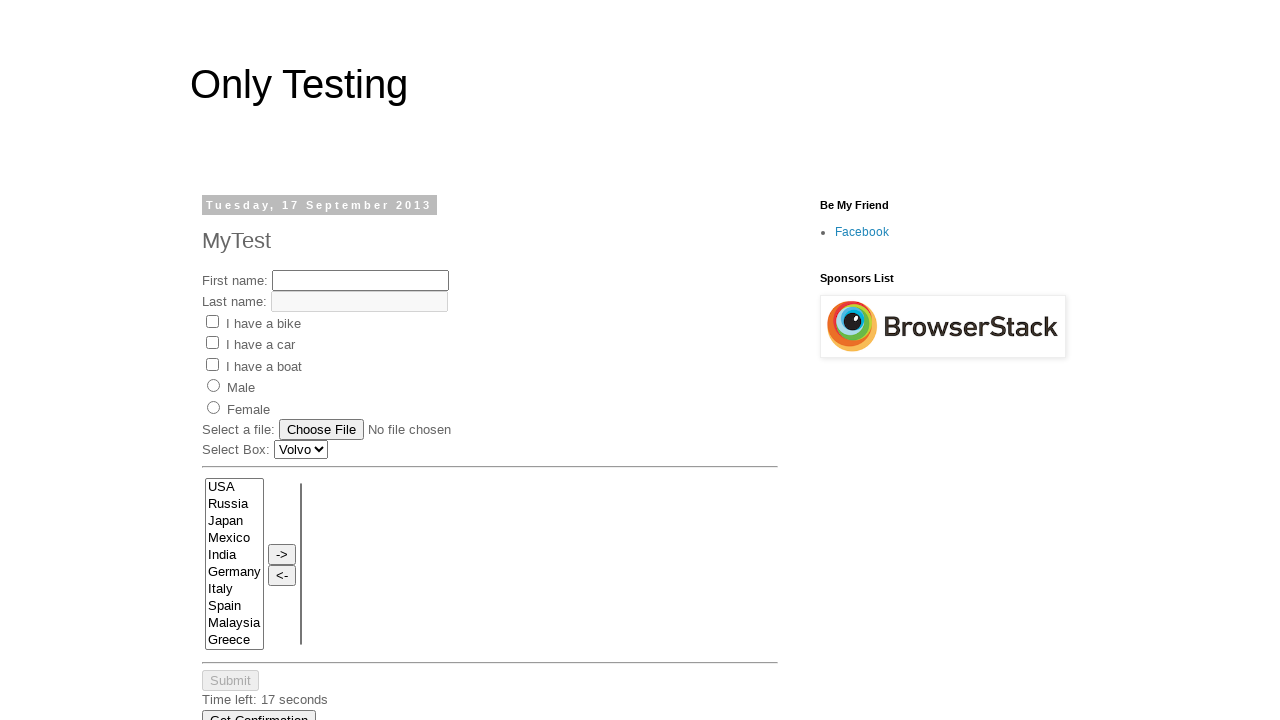

Navigated to test page with HTML table
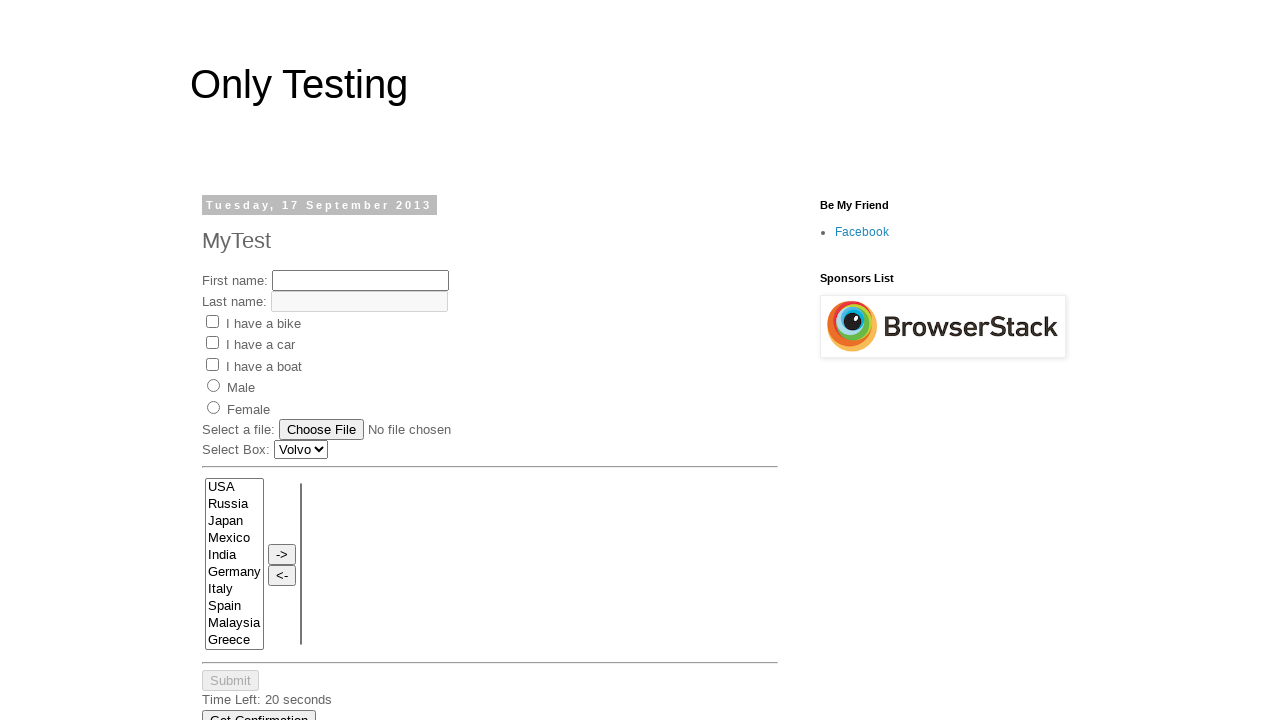

Table element loaded and is visible
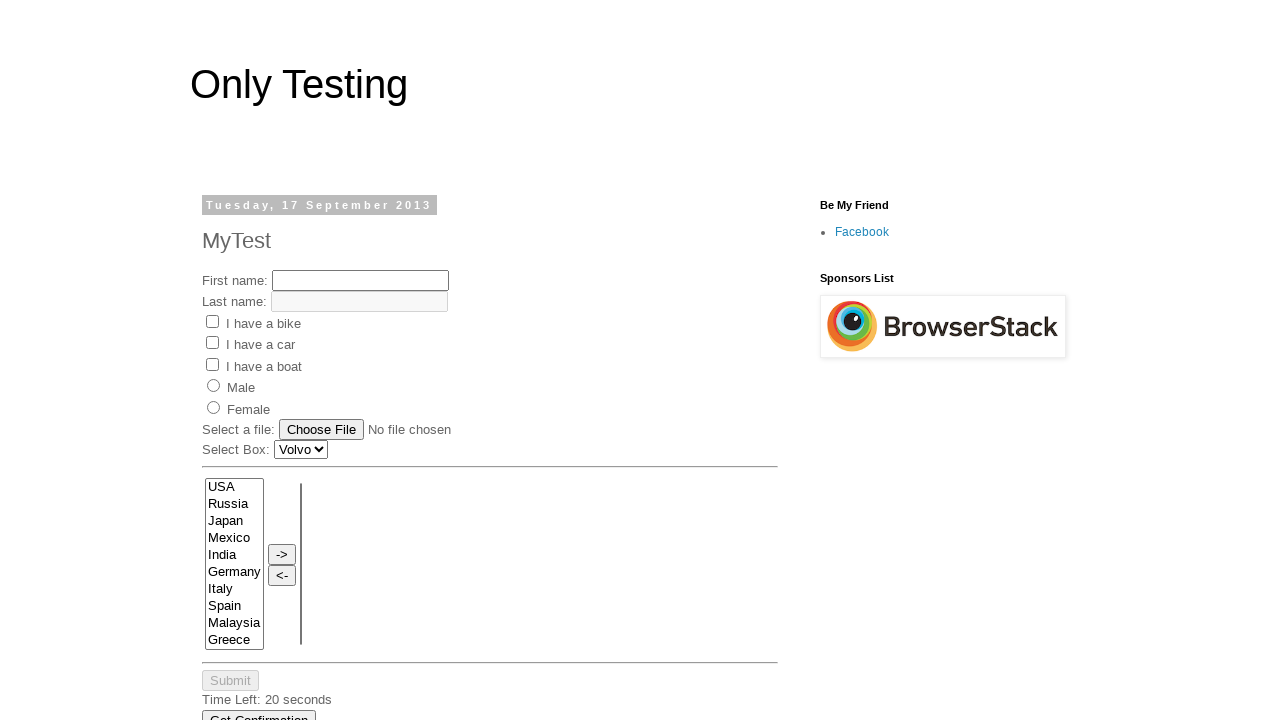

Table rows are present and first row is accessible
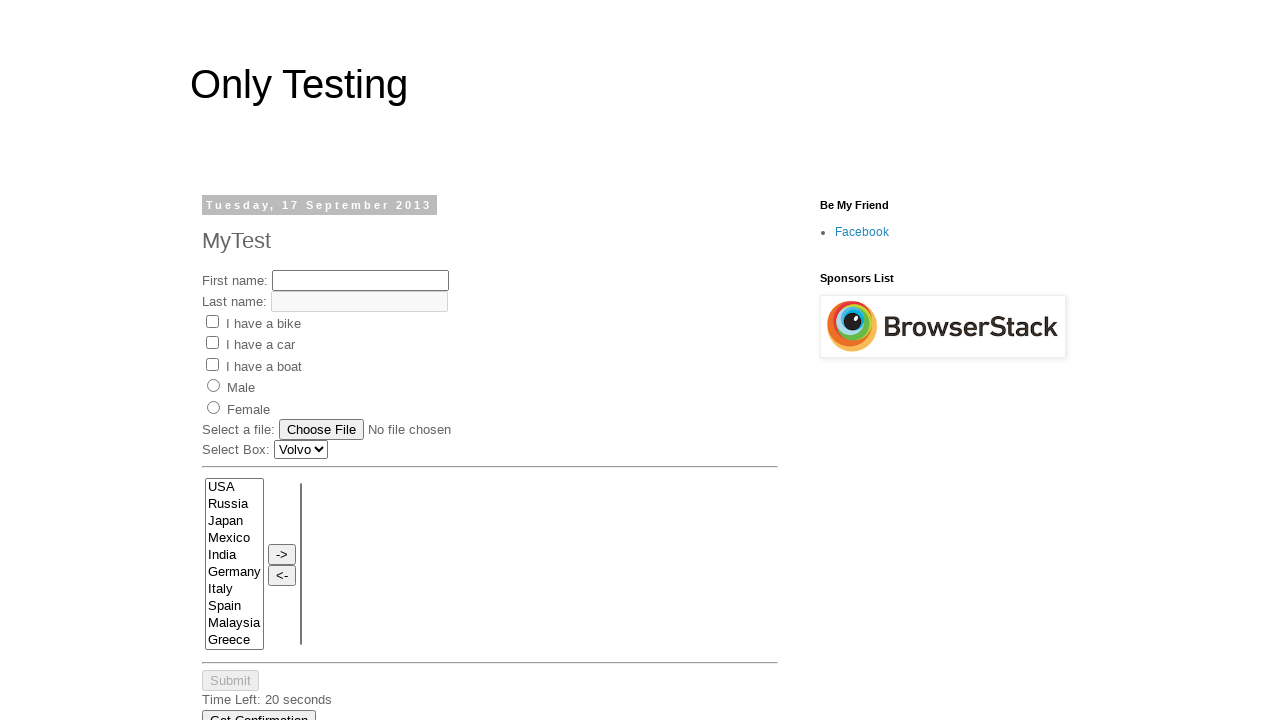

Table columns exist in first row and first column is accessible
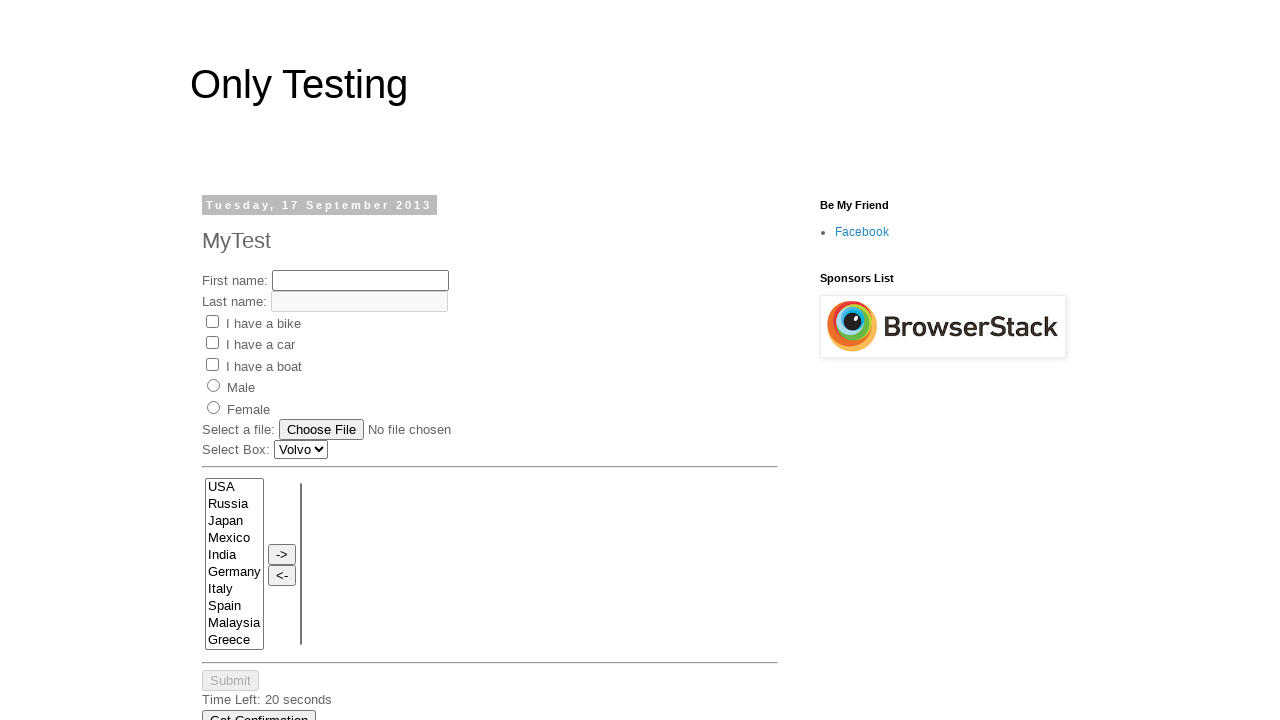

Verified first cell of table (row 1, column 1) is accessible
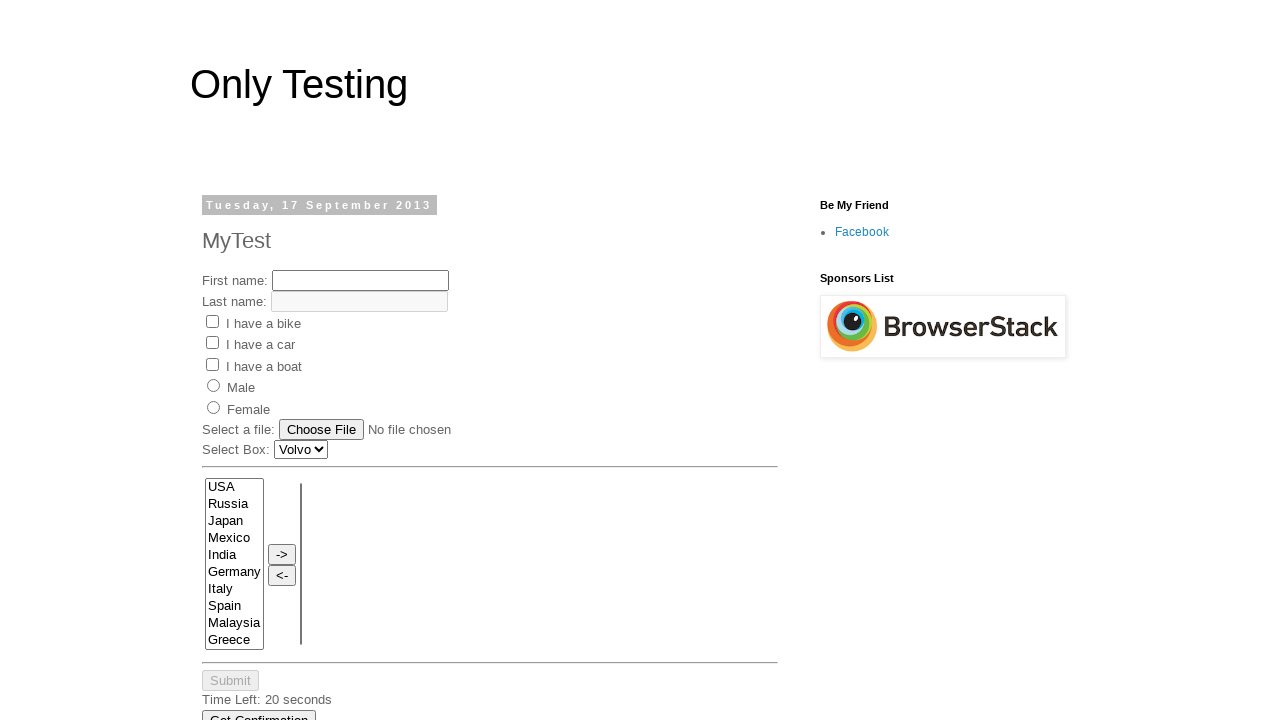

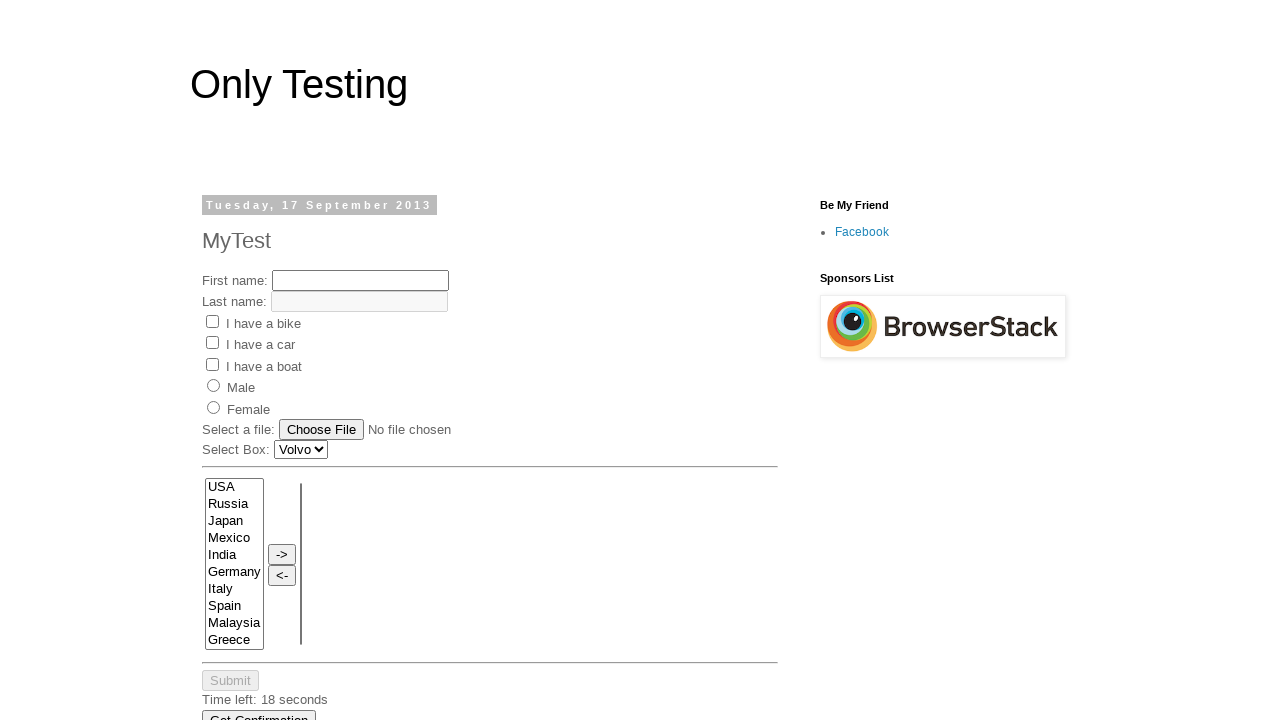